Tests a math-based form by reading a value from an element's attribute, calculating a logarithmic formula, entering the result, selecting a checkbox and radio button, then submitting the form

Starting URL: http://suninjuly.github.io/get_attribute.html

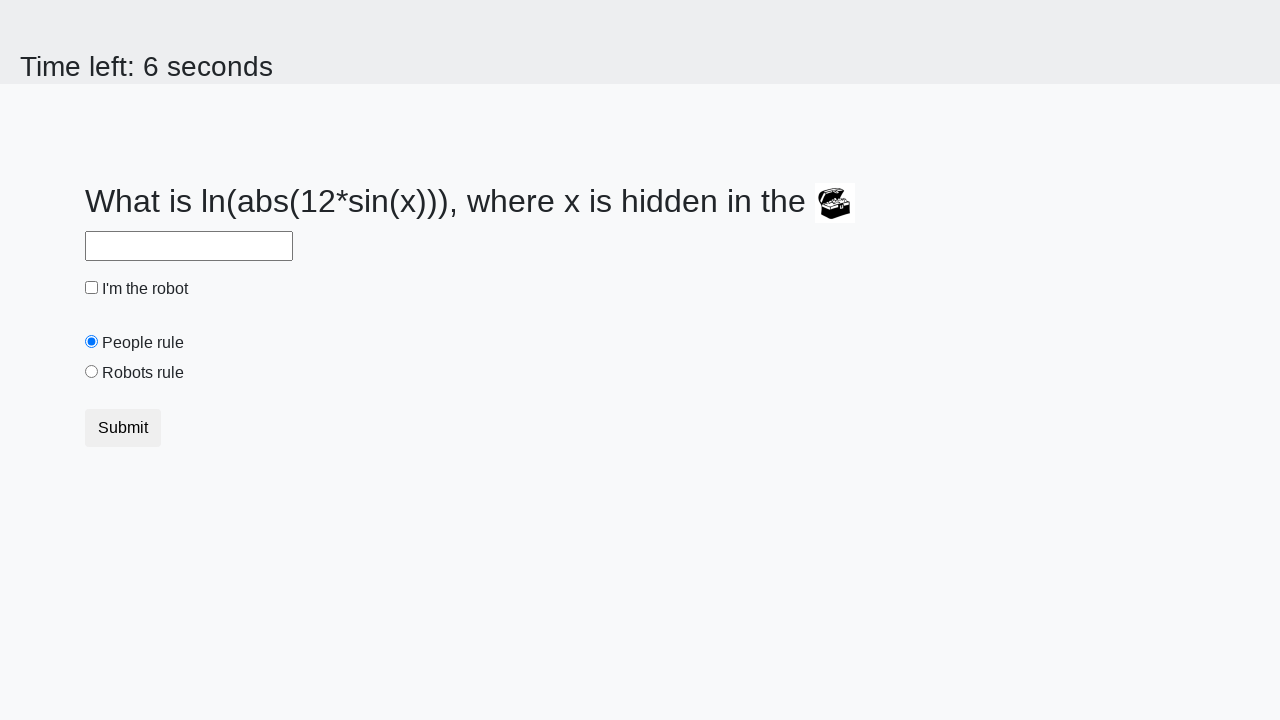

Located element with valuex attribute
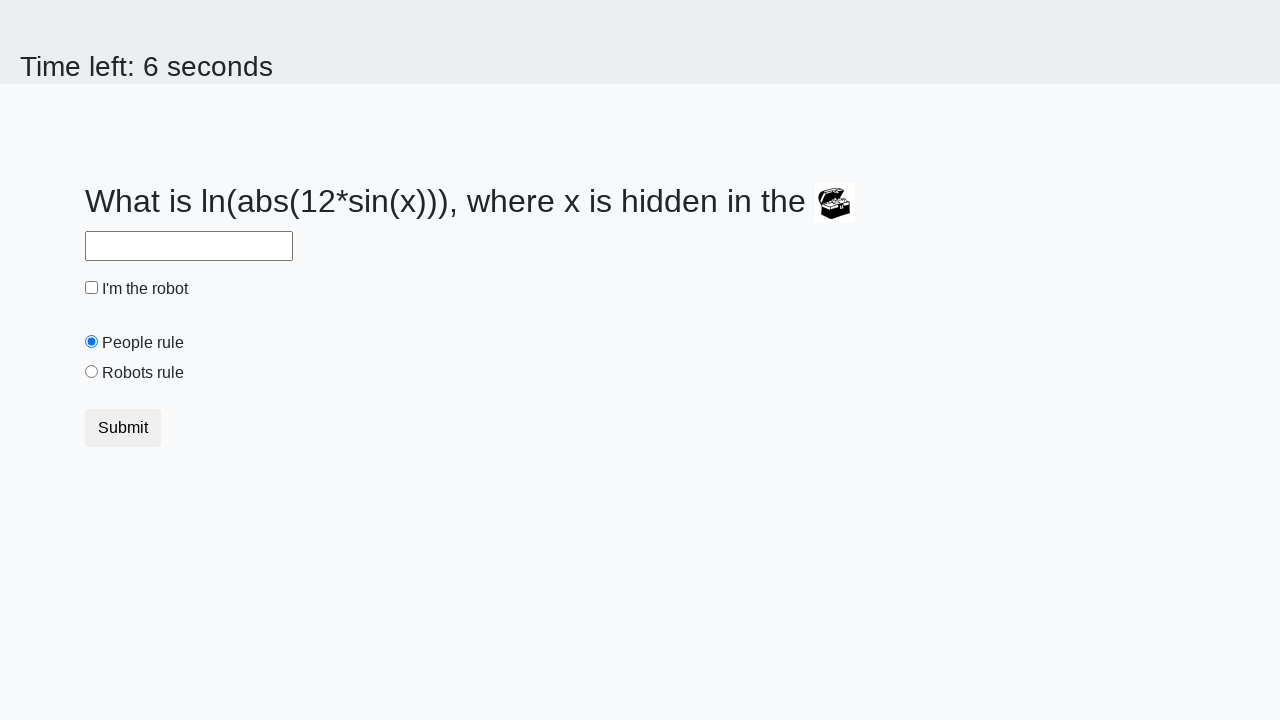

Retrieved valuex attribute: 159
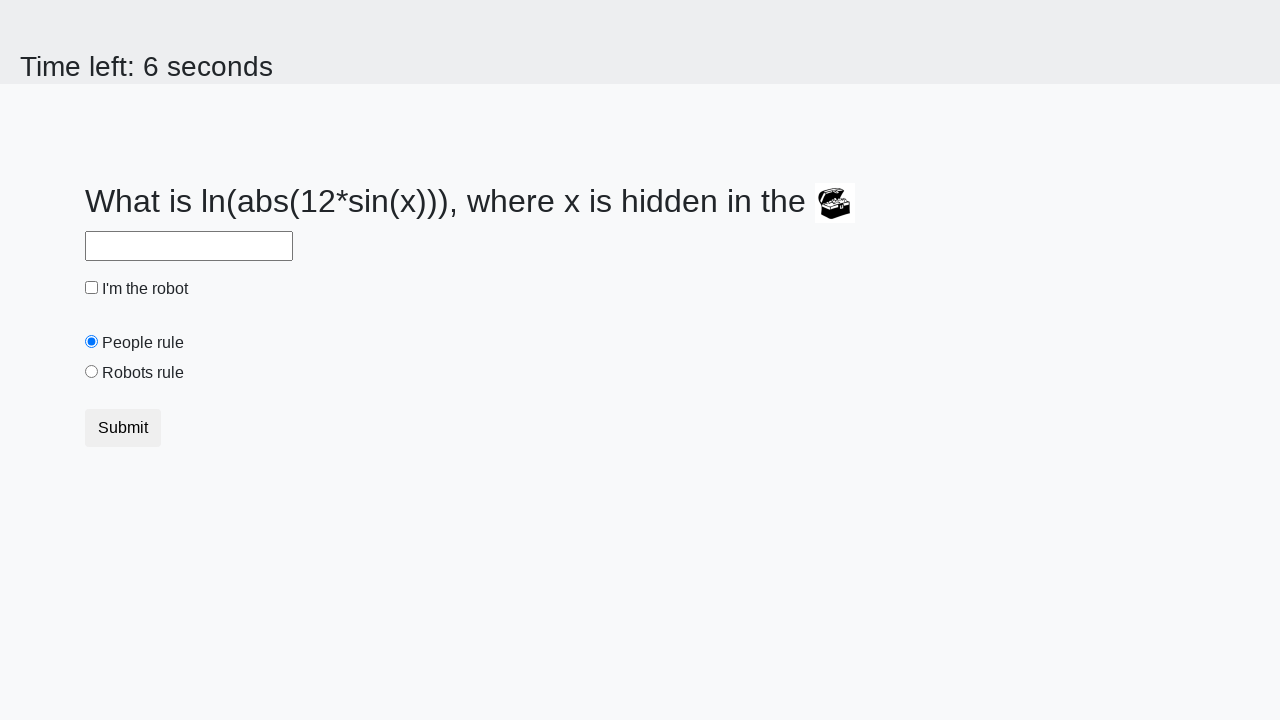

Calculated logarithmic formula result: 2.422520191794503
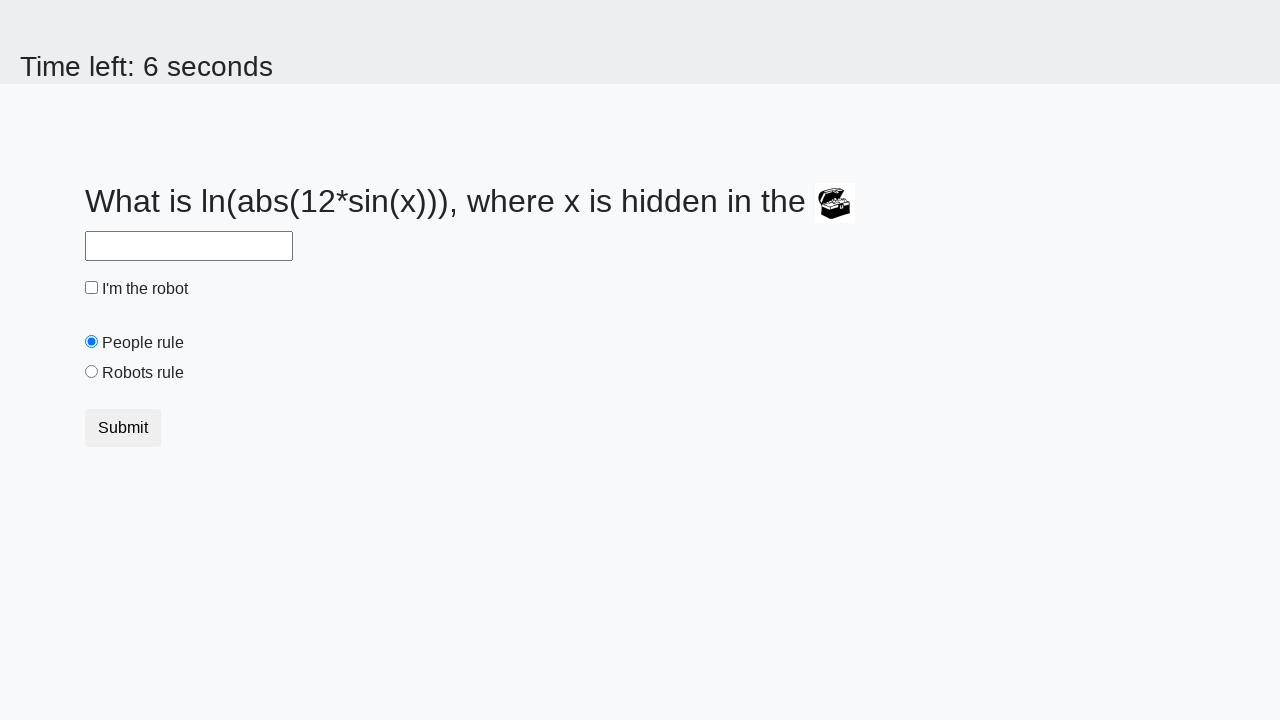

Entered calculated answer '2.422520191794503' into answer field on #answer
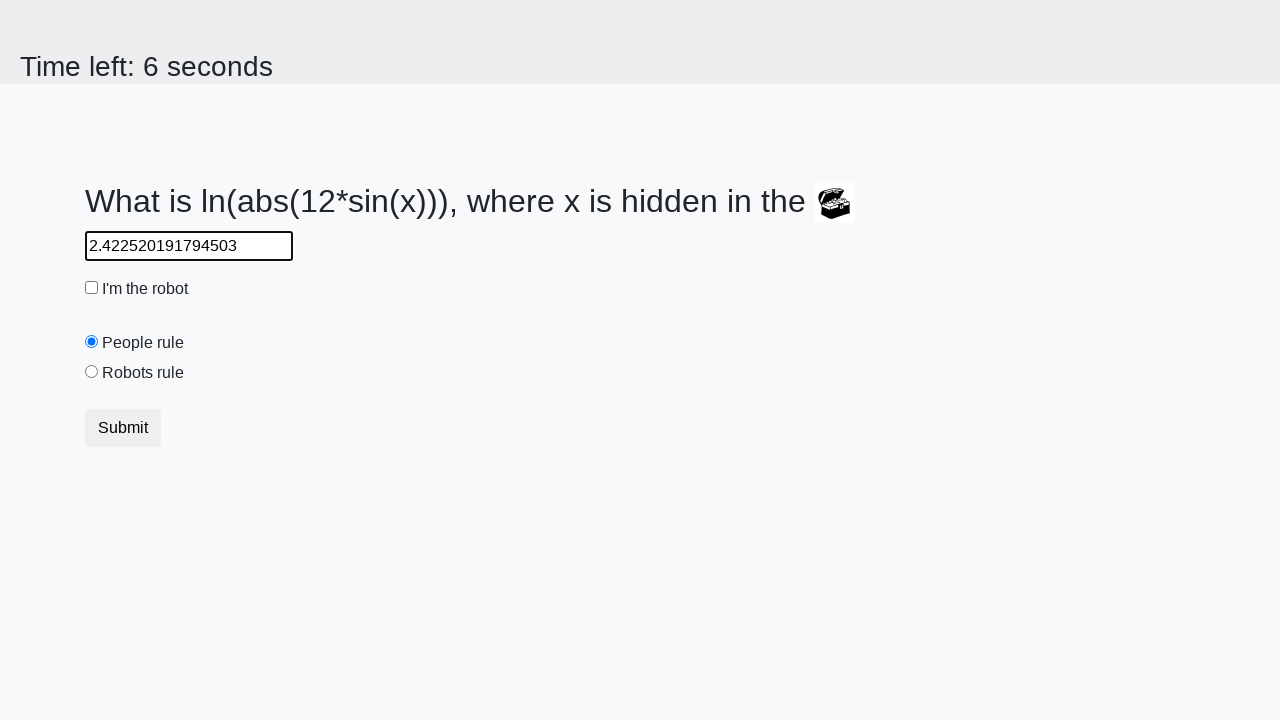

Checked the 'I'm the Robot' checkbox at (92, 288) on #robotCheckbox
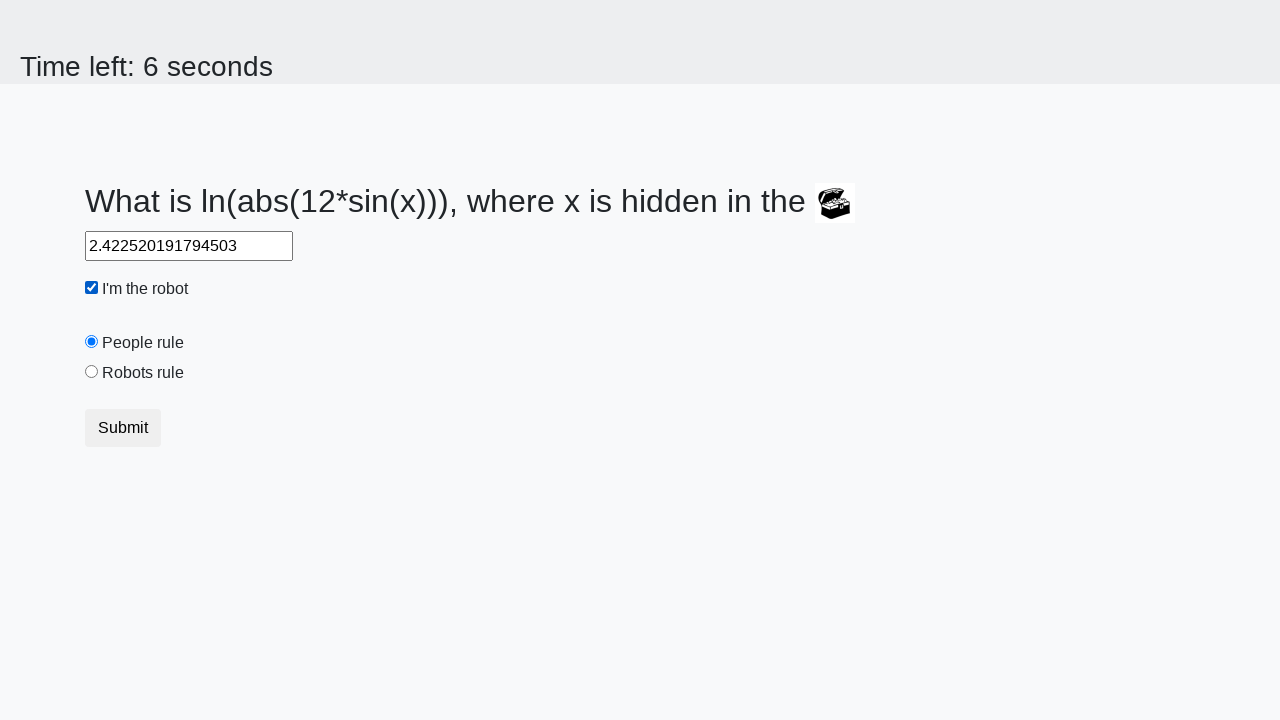

Selected the 'Robots rule' radio button at (92, 372) on #robotsRule
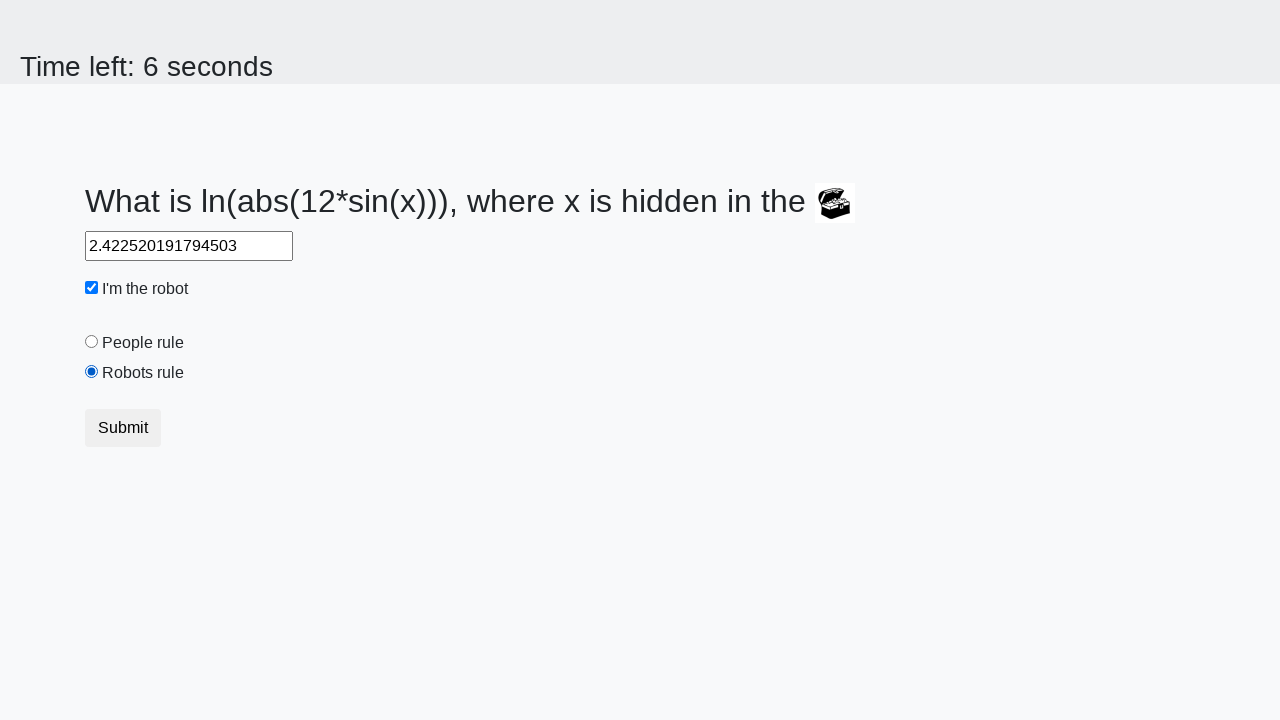

Clicked the submit button to submit the form at (123, 428) on .btn
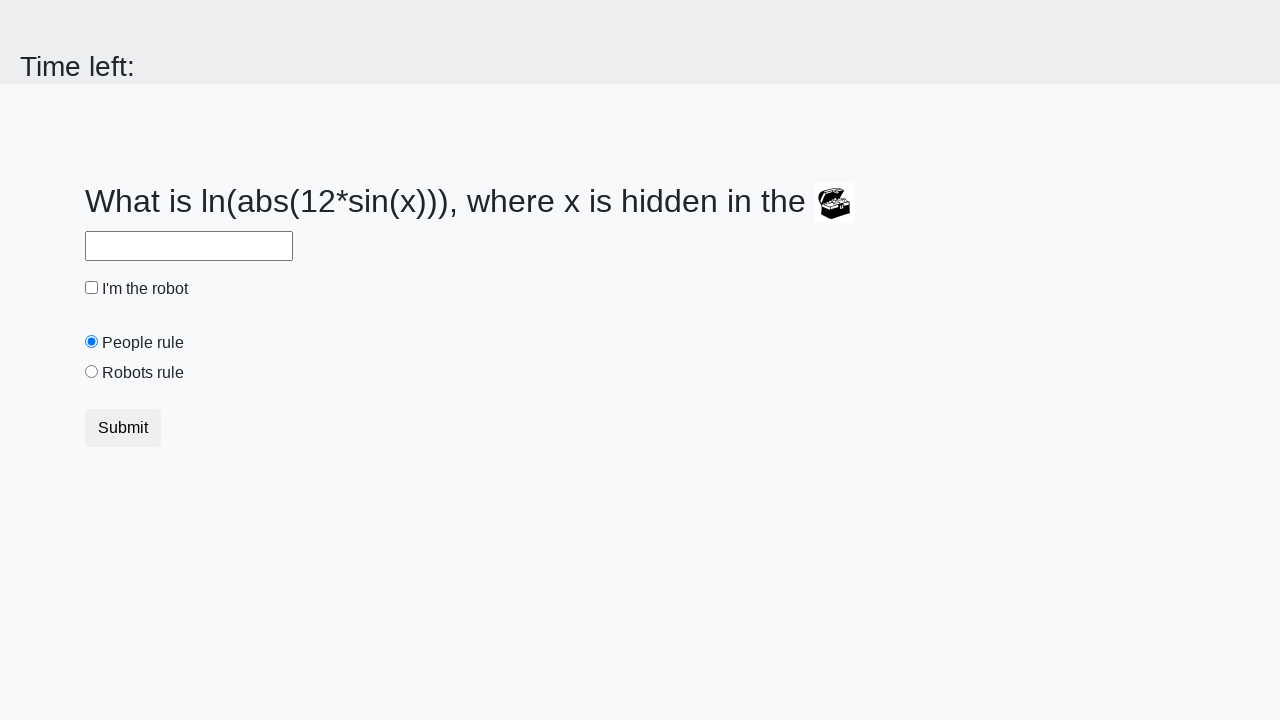

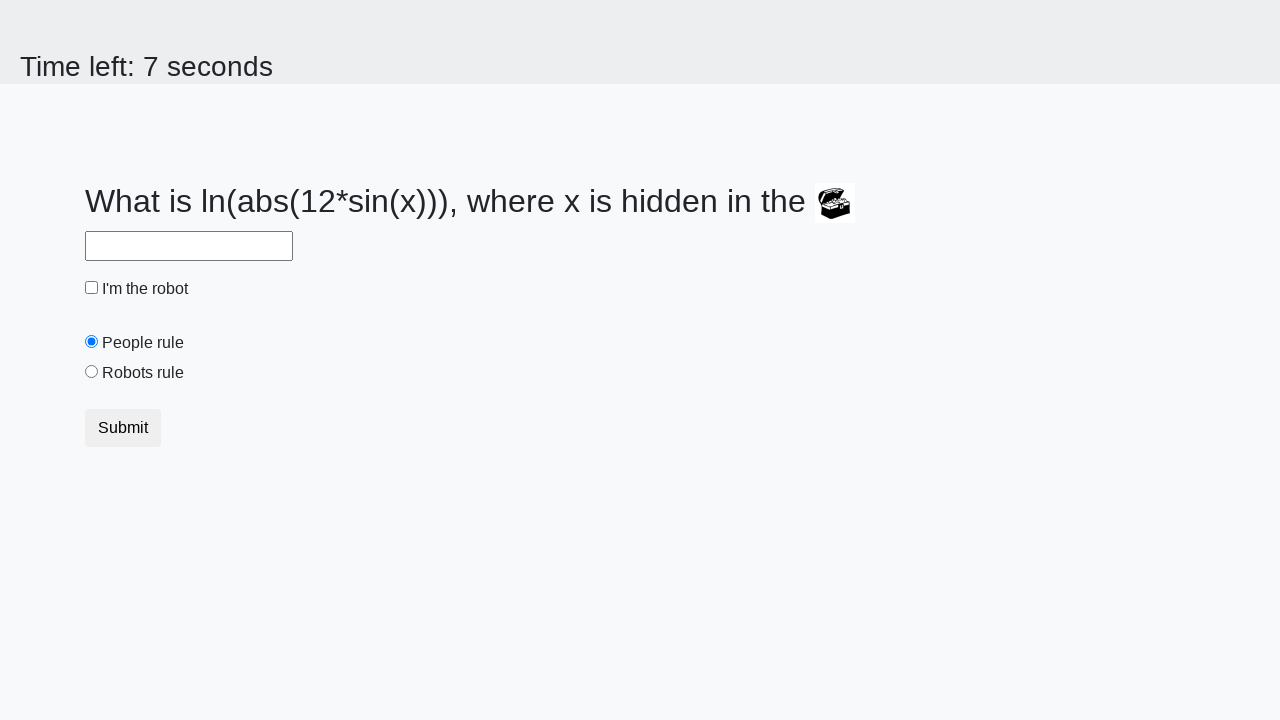